Solves a math problem by extracting a value from the page, calculating a result, and submitting the answer along with checkbox selections

Starting URL: http://suninjuly.github.io/math.html

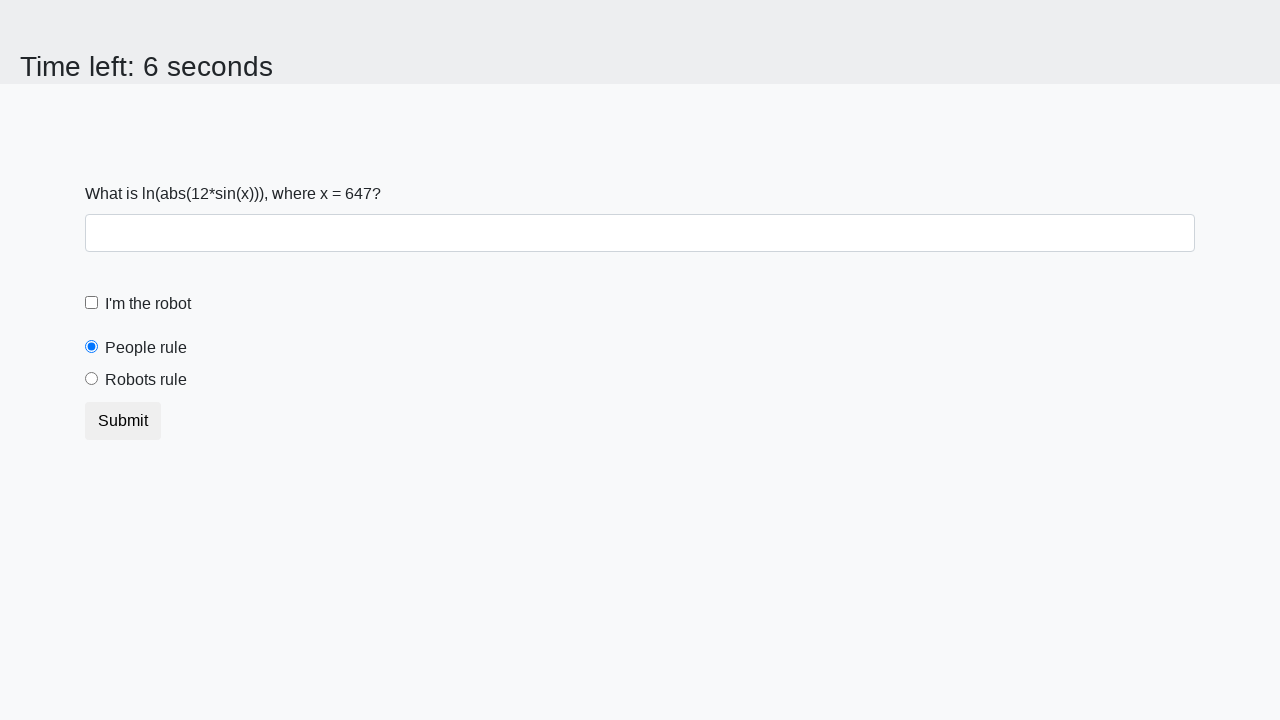

Located the input value element
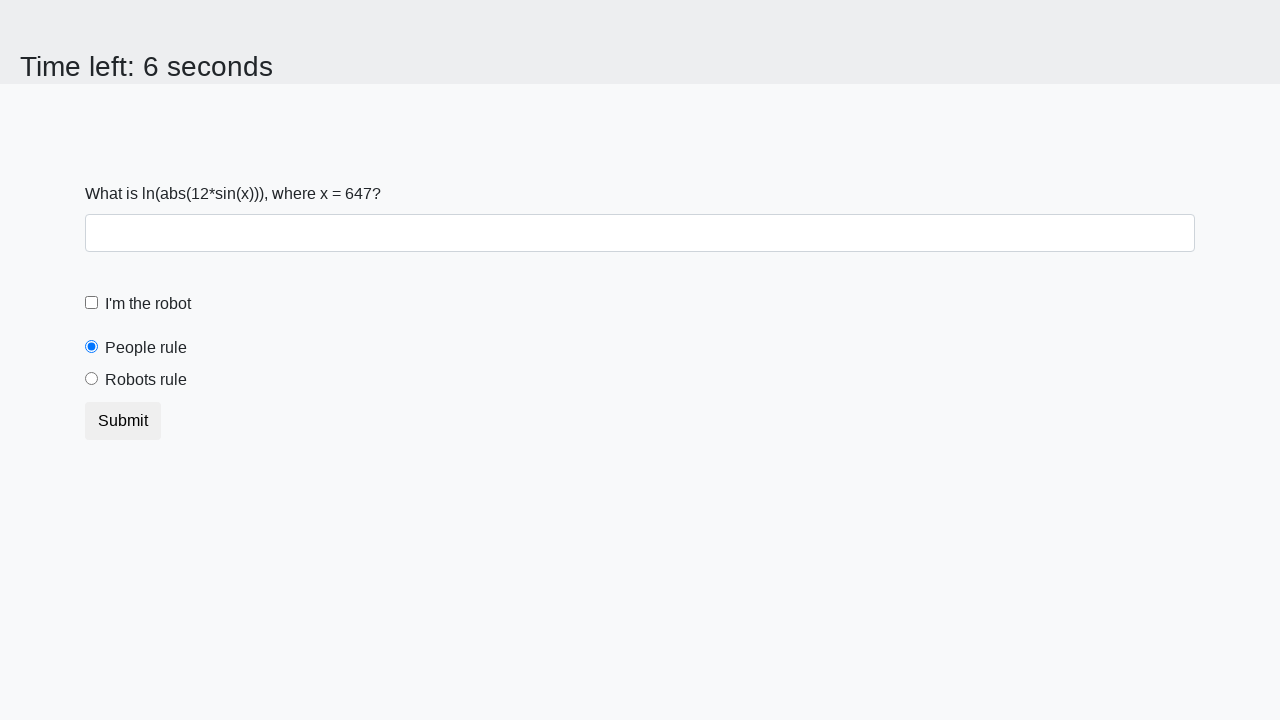

Extracted x value from the page
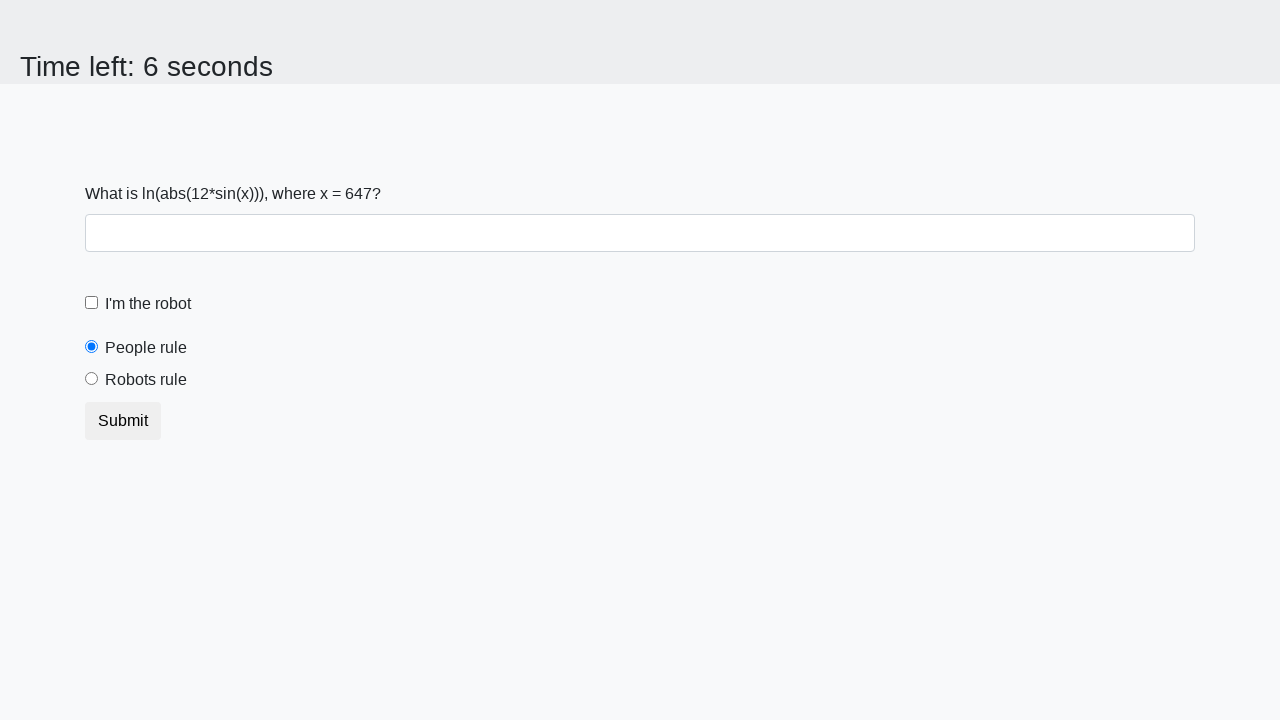

Calculated the mathematical result using log(abs(12*sin(x)))
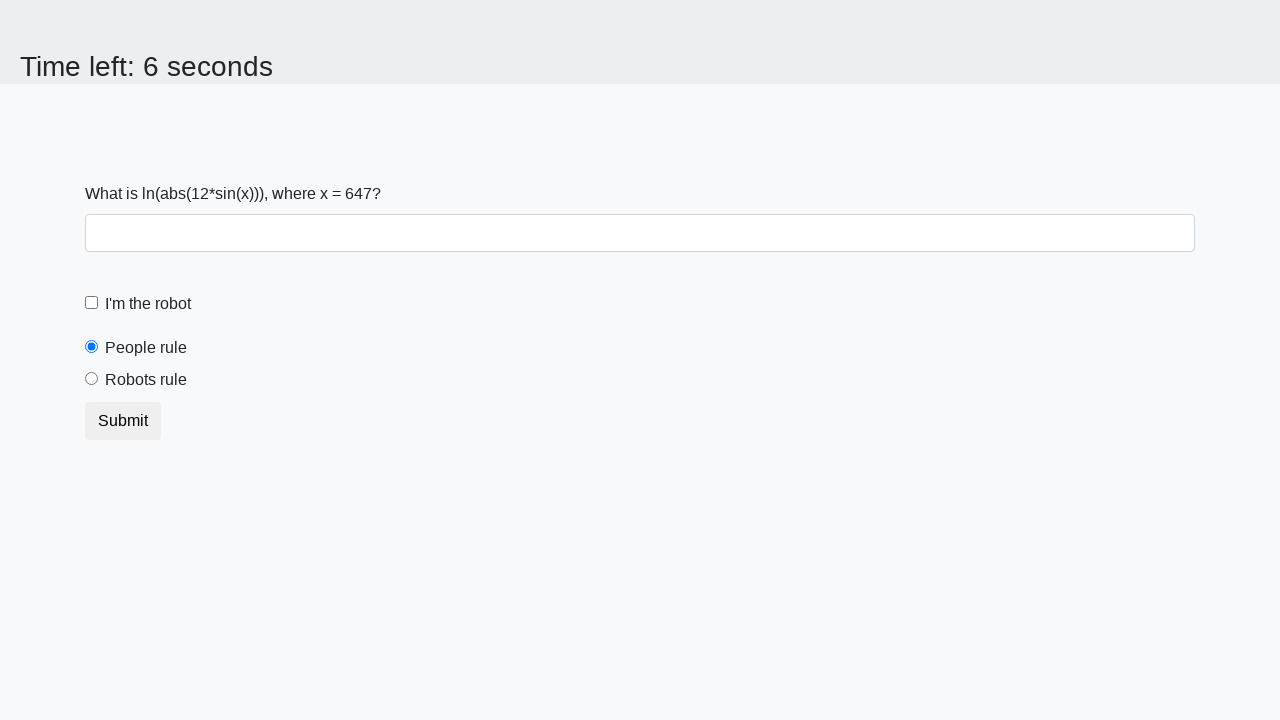

Filled answer field with calculated value on #answer
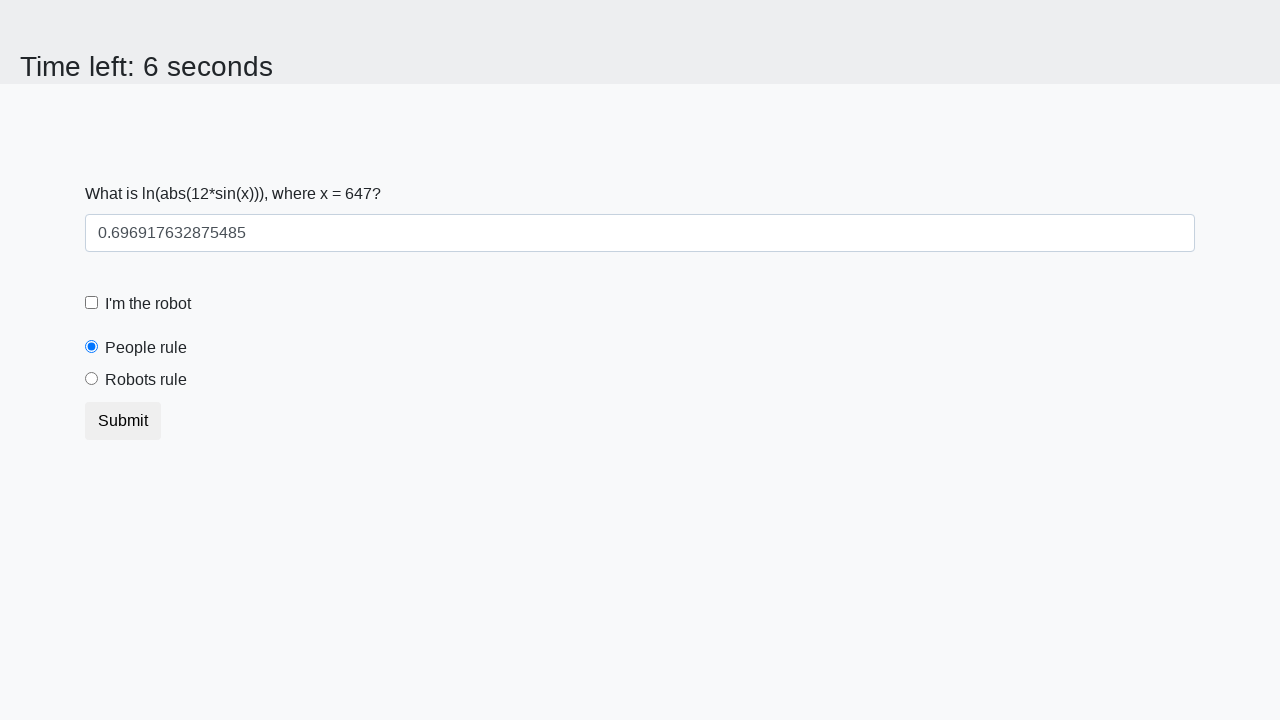

Clicked the robot checkbox at (148, 304) on [for='robotCheckbox']
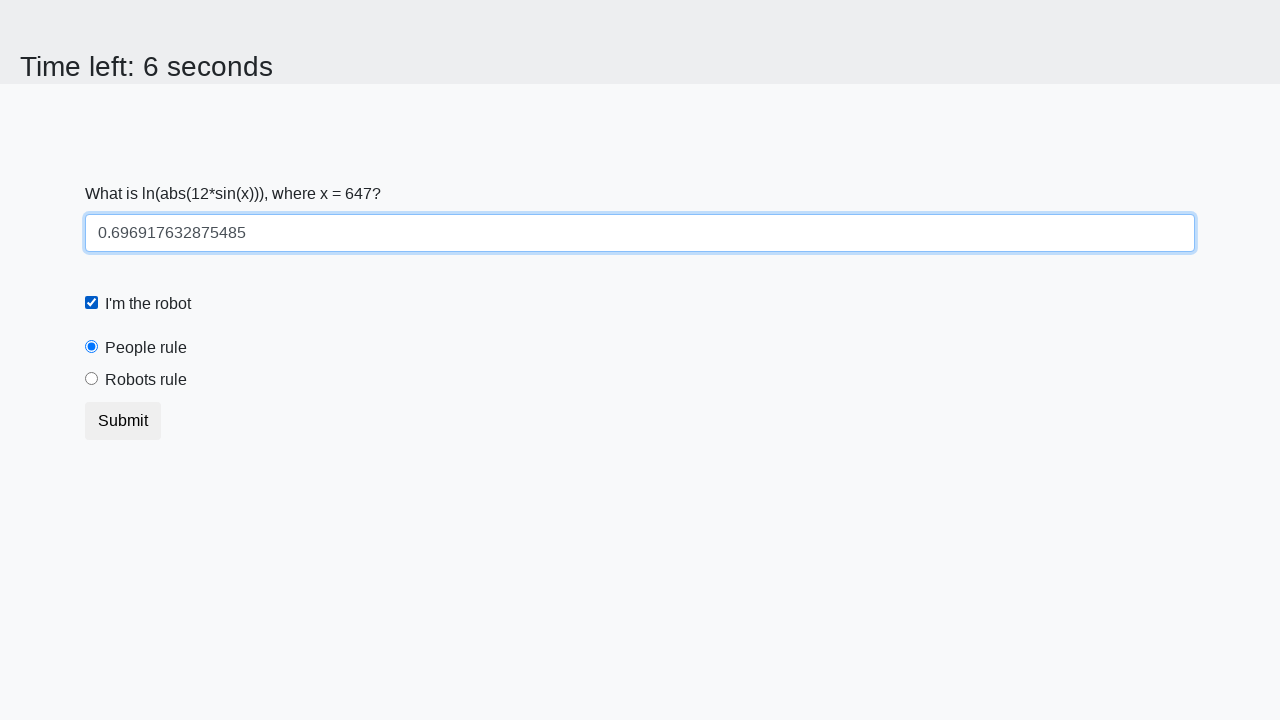

Clicked the robots rule radio button at (146, 380) on [for='robotsRule']
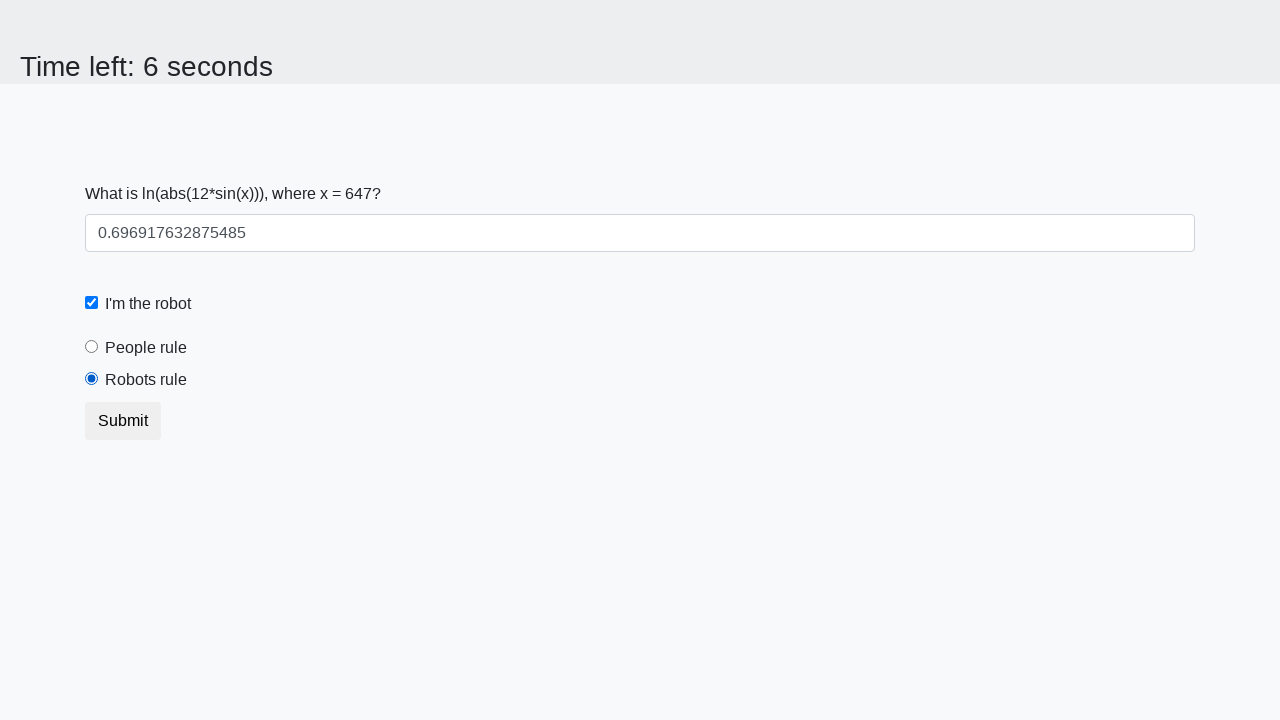

Clicked submit button to submit the form at (123, 421) on [type='submit']
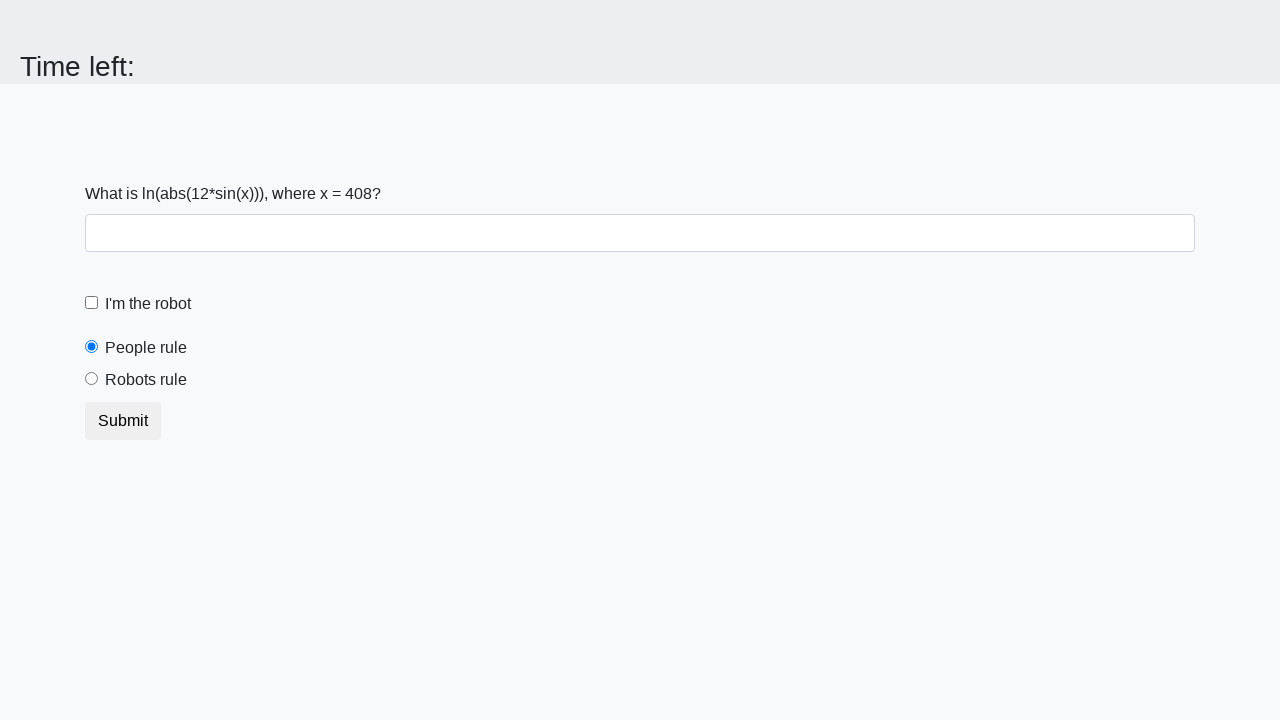

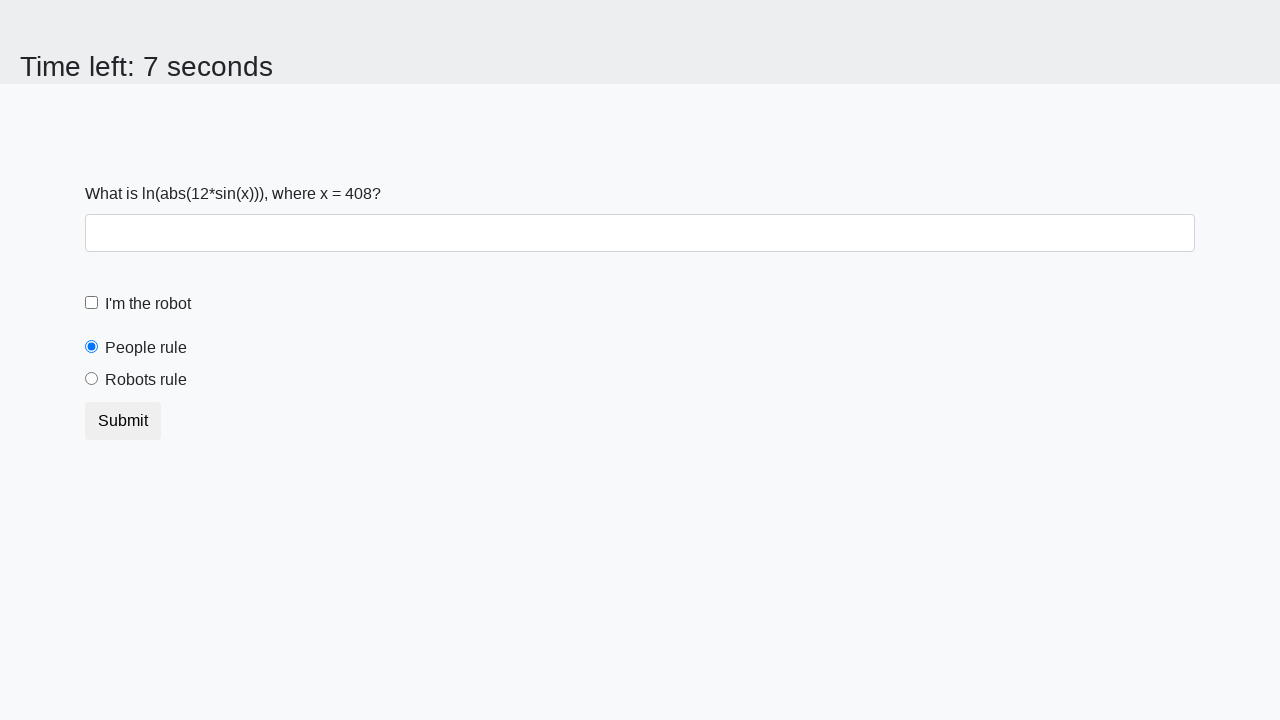